Navigates to Newegg's laptop product listing page and verifies that product containers with titles and prices are displayed correctly.

Starting URL: https://www.newegg.com/All-Laptop/SubCategory/ID-32/Page-1

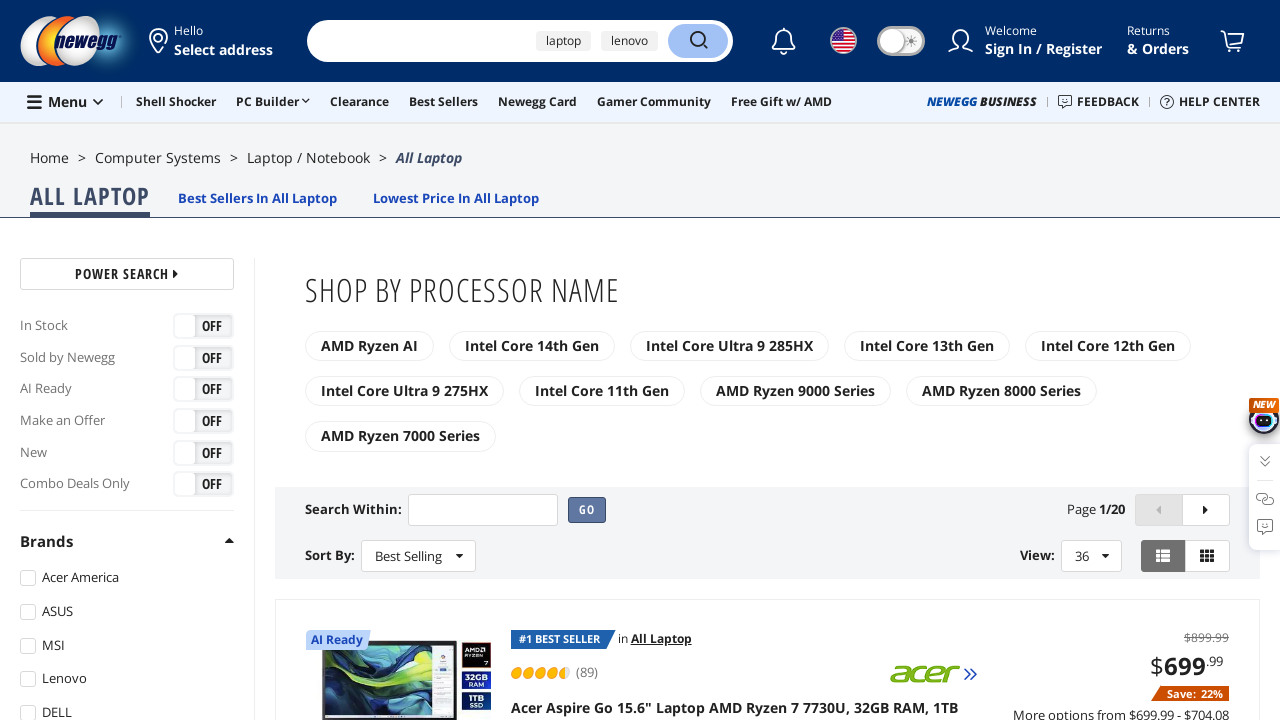

Product containers loaded on Newegg laptop listing page
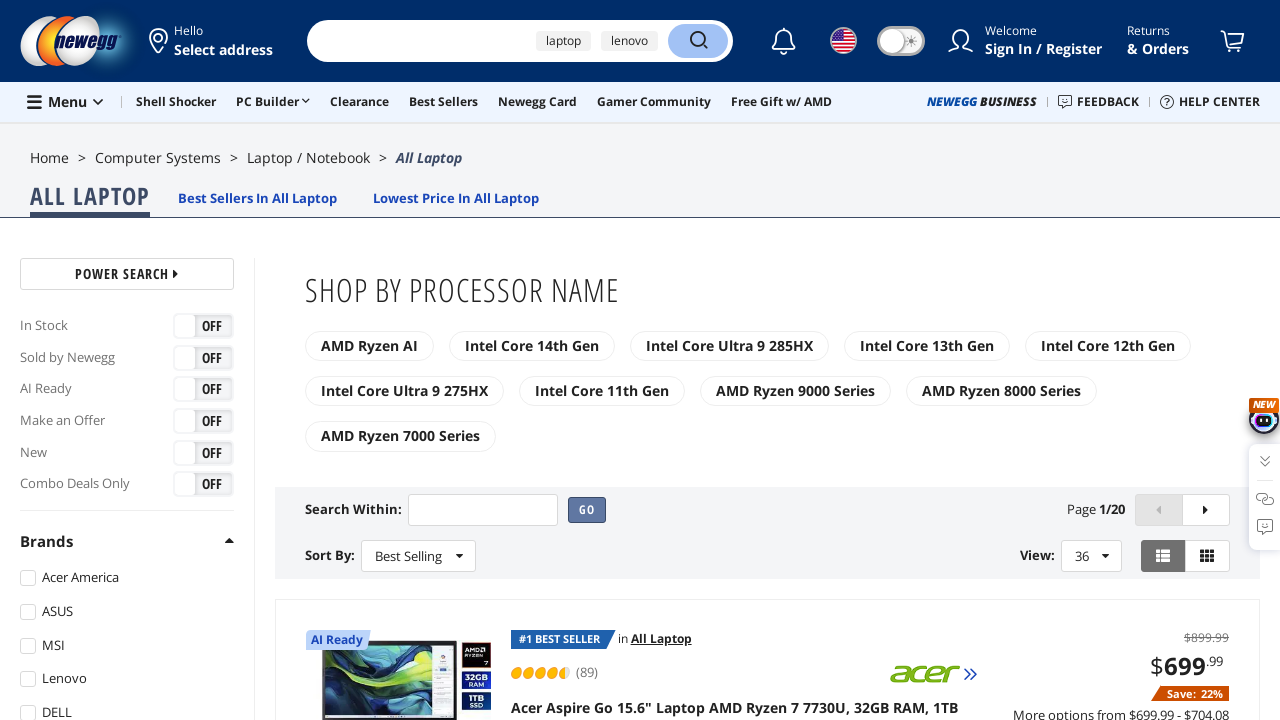

Product titles are visible on the page
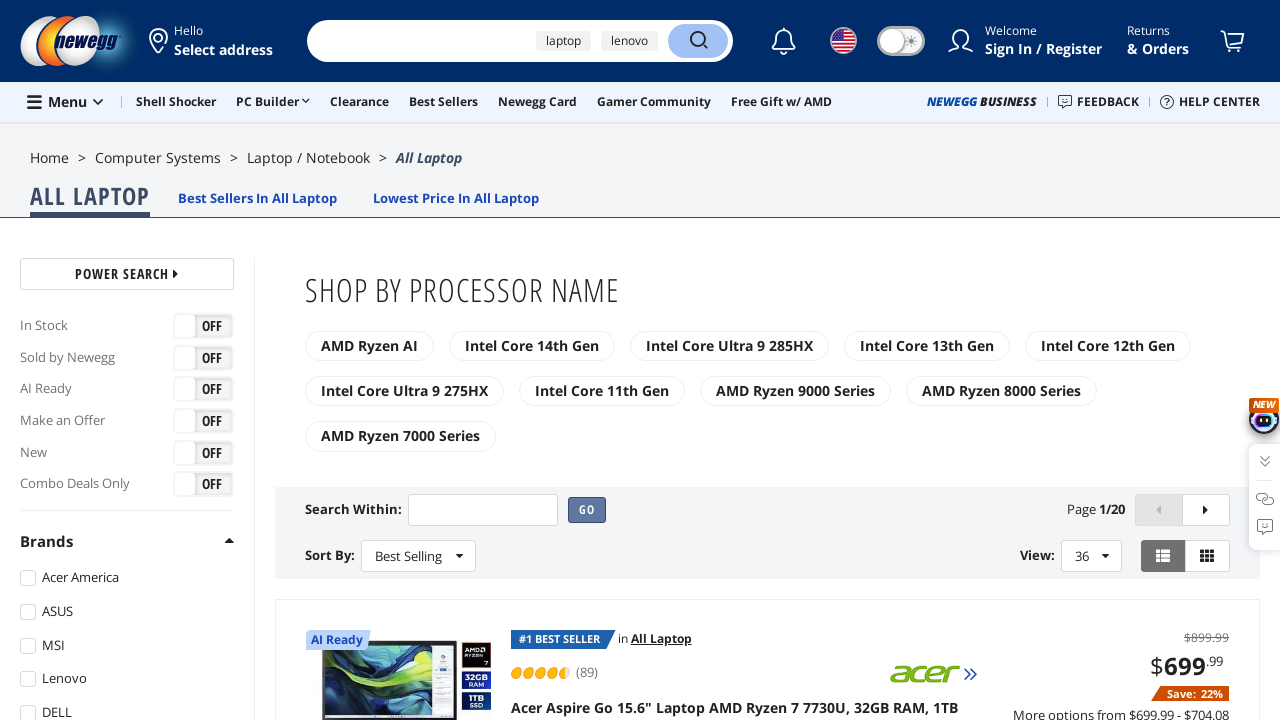

Product prices are visible on the page
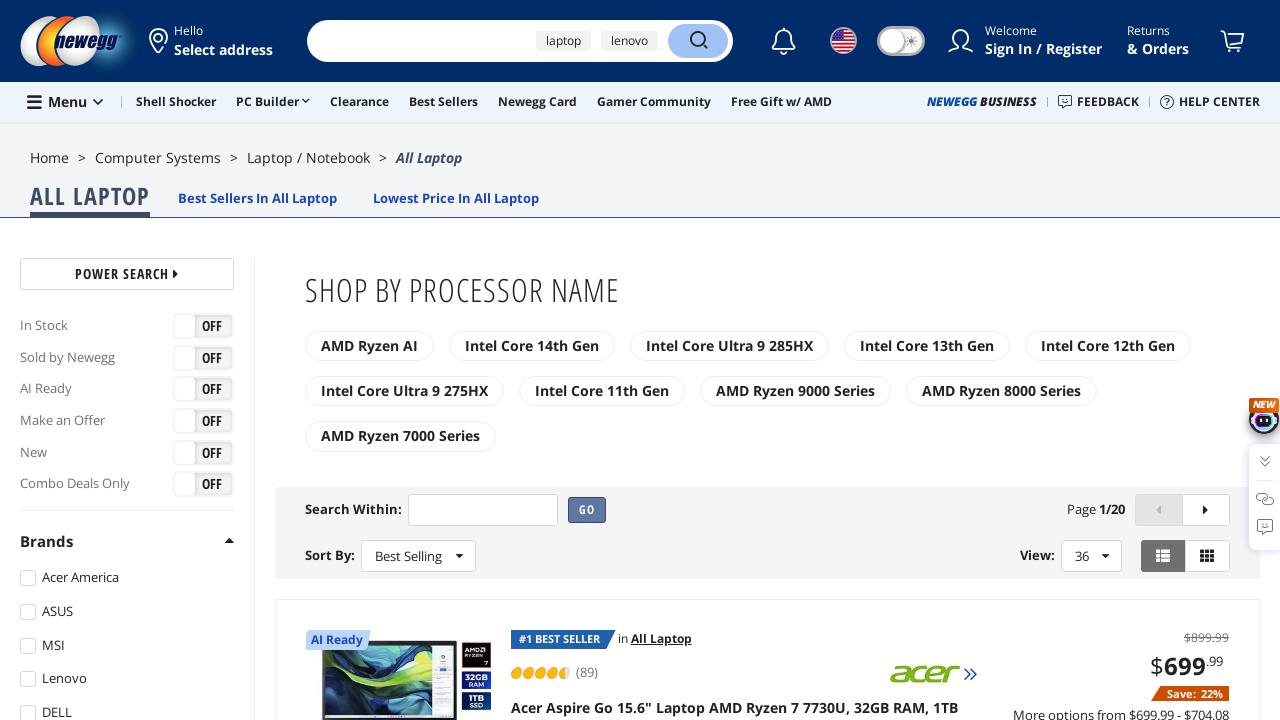

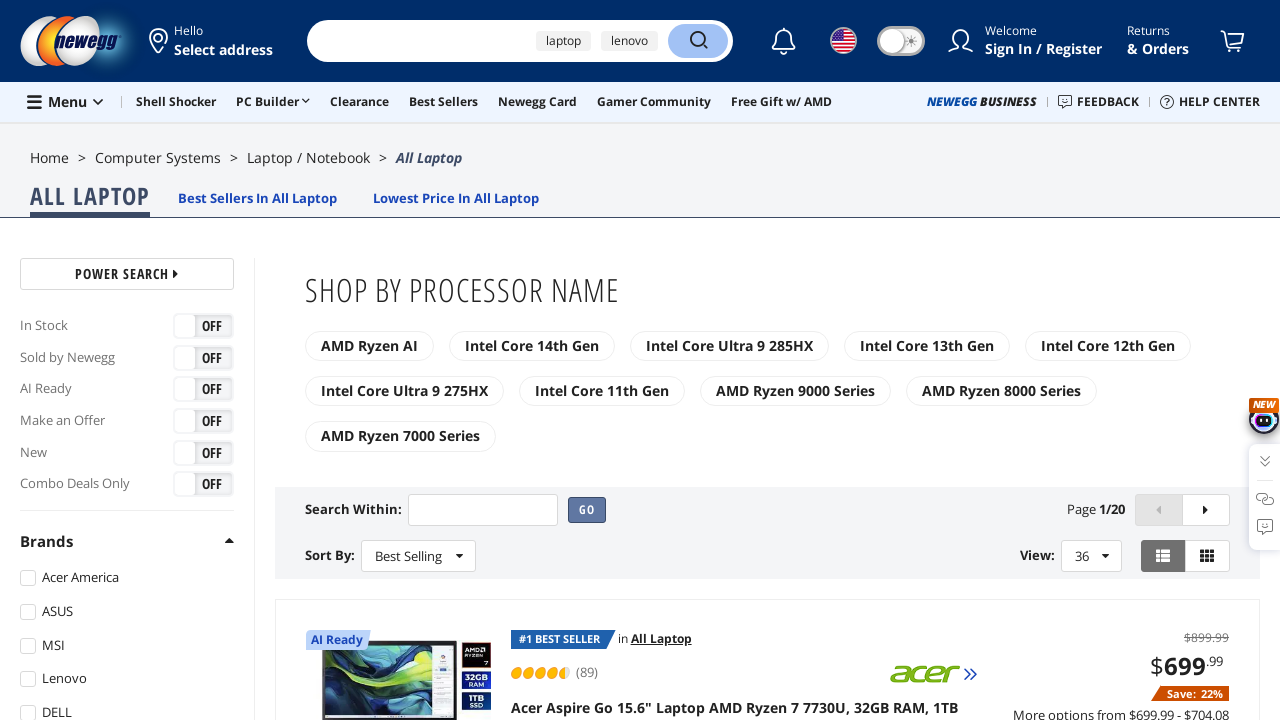